Tests that the second checkbox on the Checkboxes page is initially checked

Starting URL: http://the-internet.herokuapp.com/

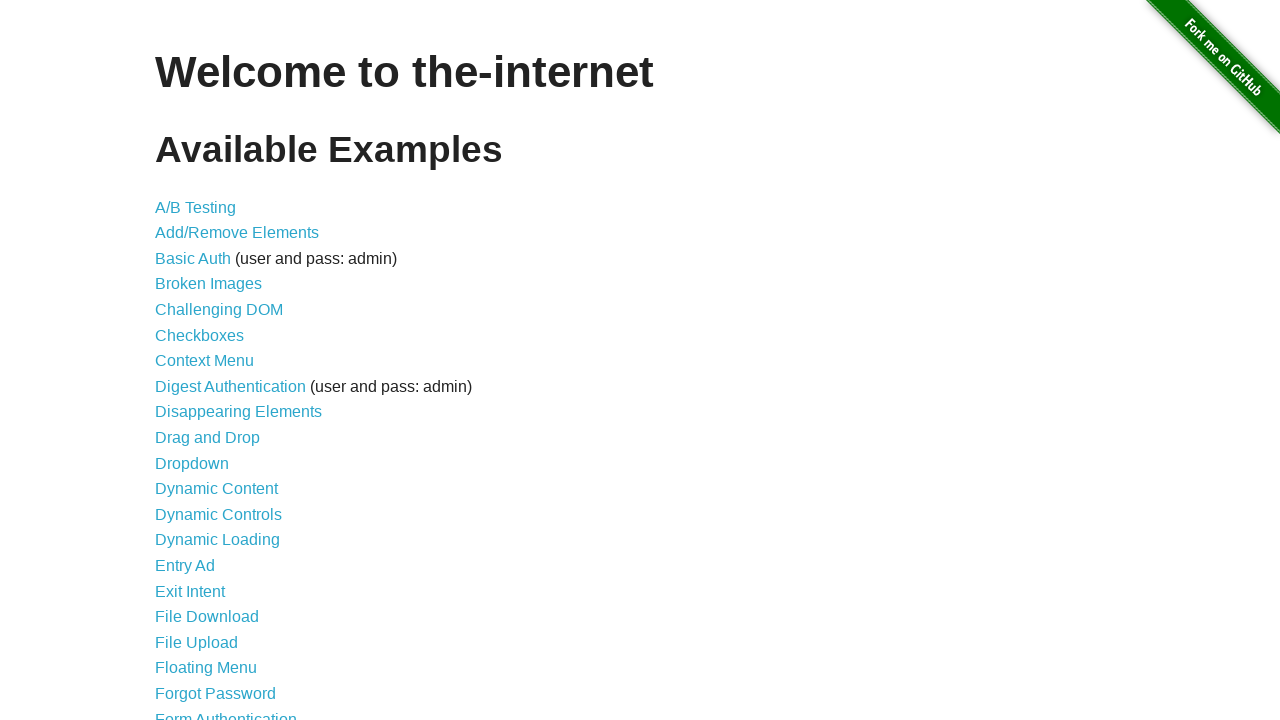

Clicked on the Checkboxes link at (200, 335) on text=Checkboxes
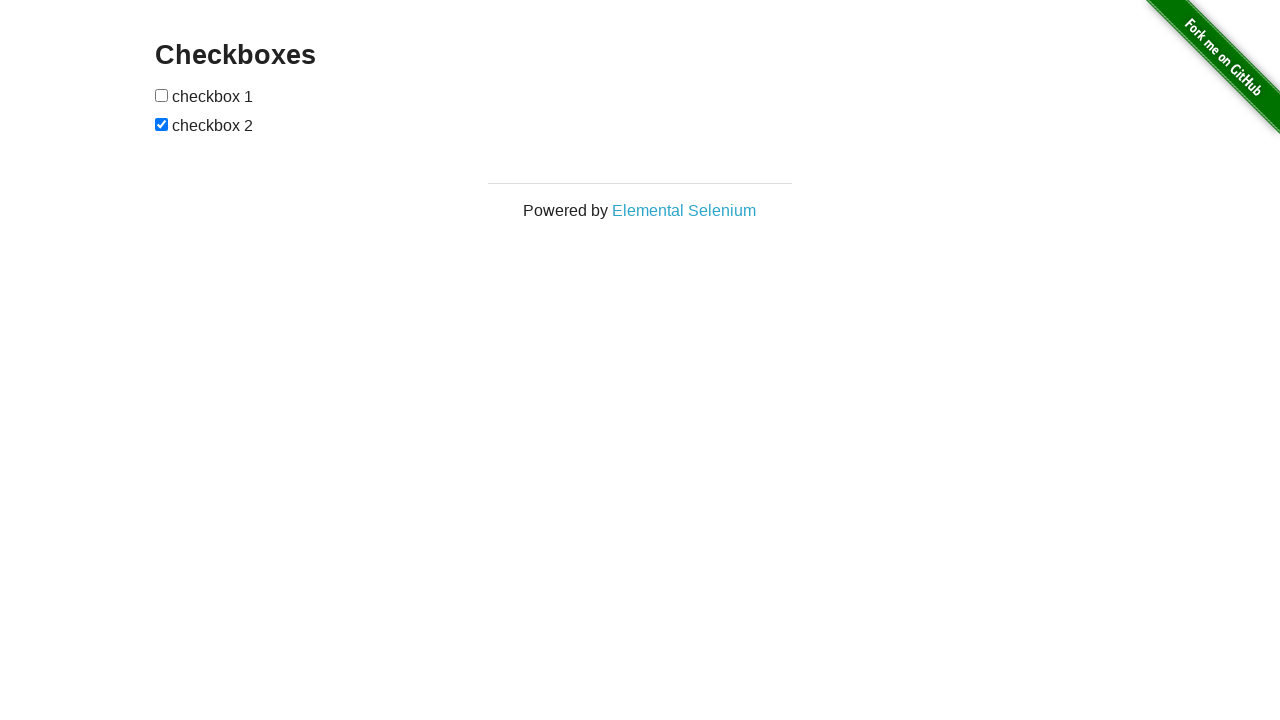

Located the second checkbox element
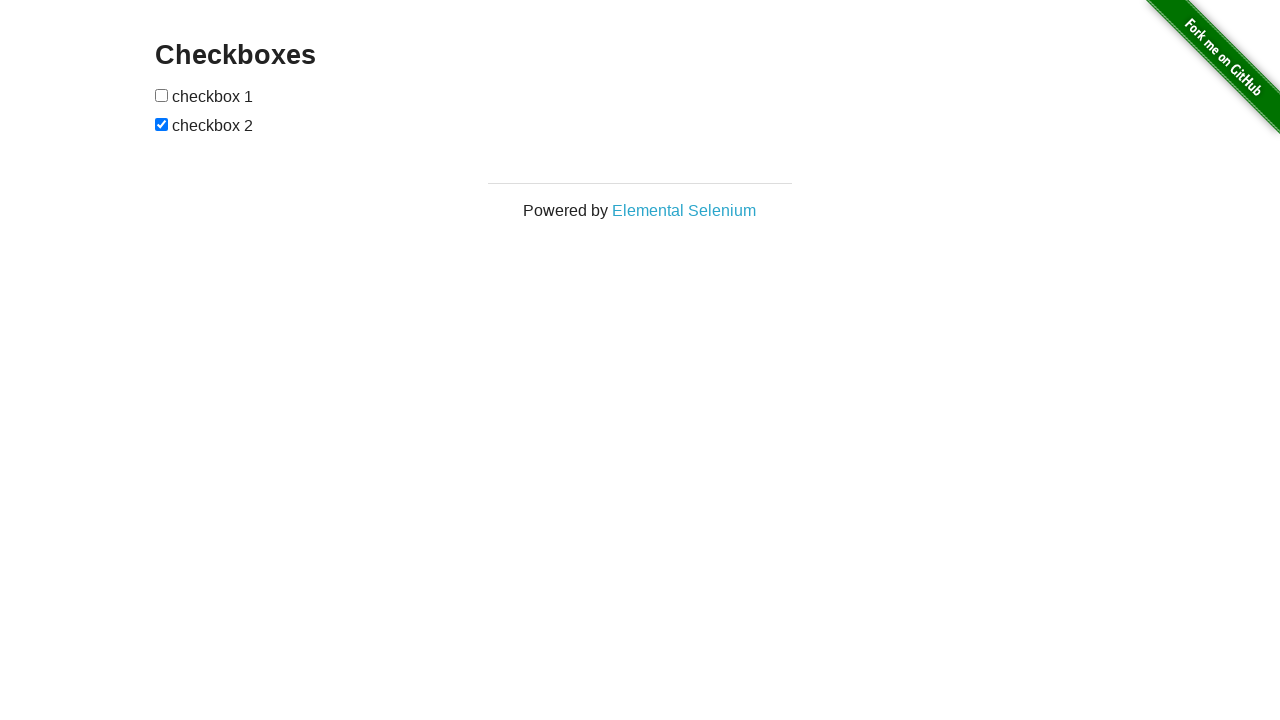

Waited for second checkbox to be visible
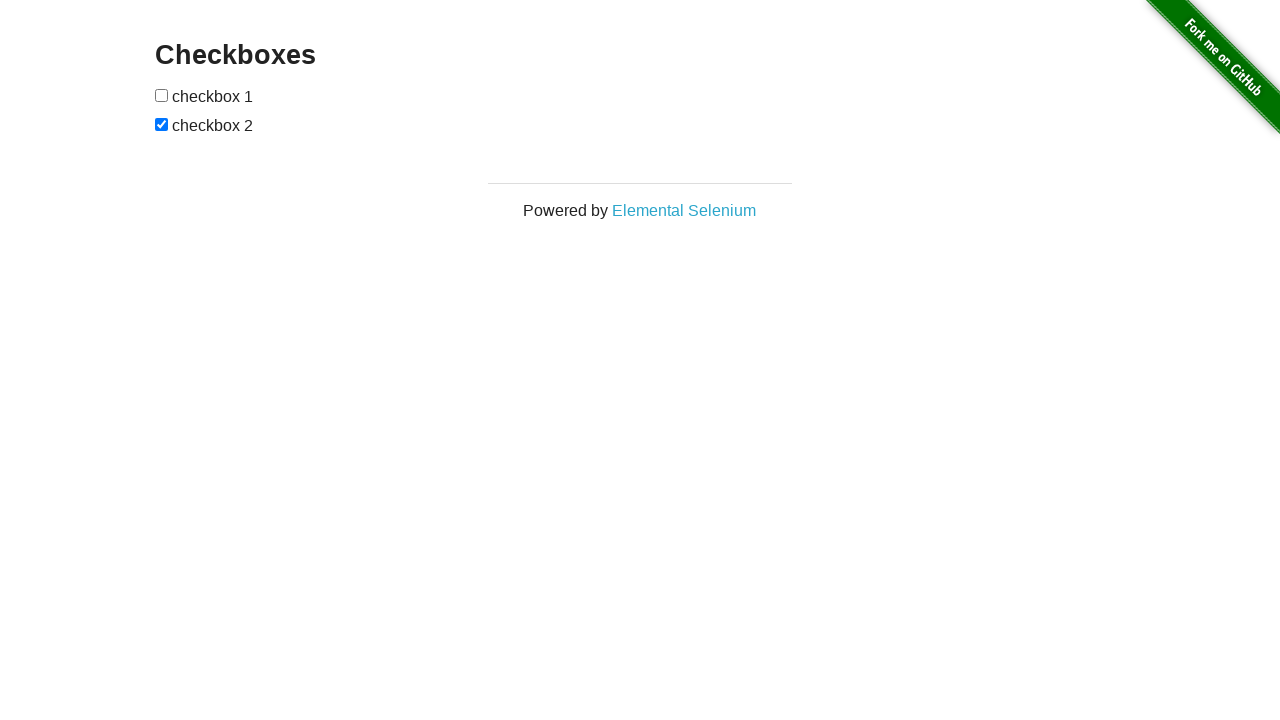

Verified that the second checkbox is checked
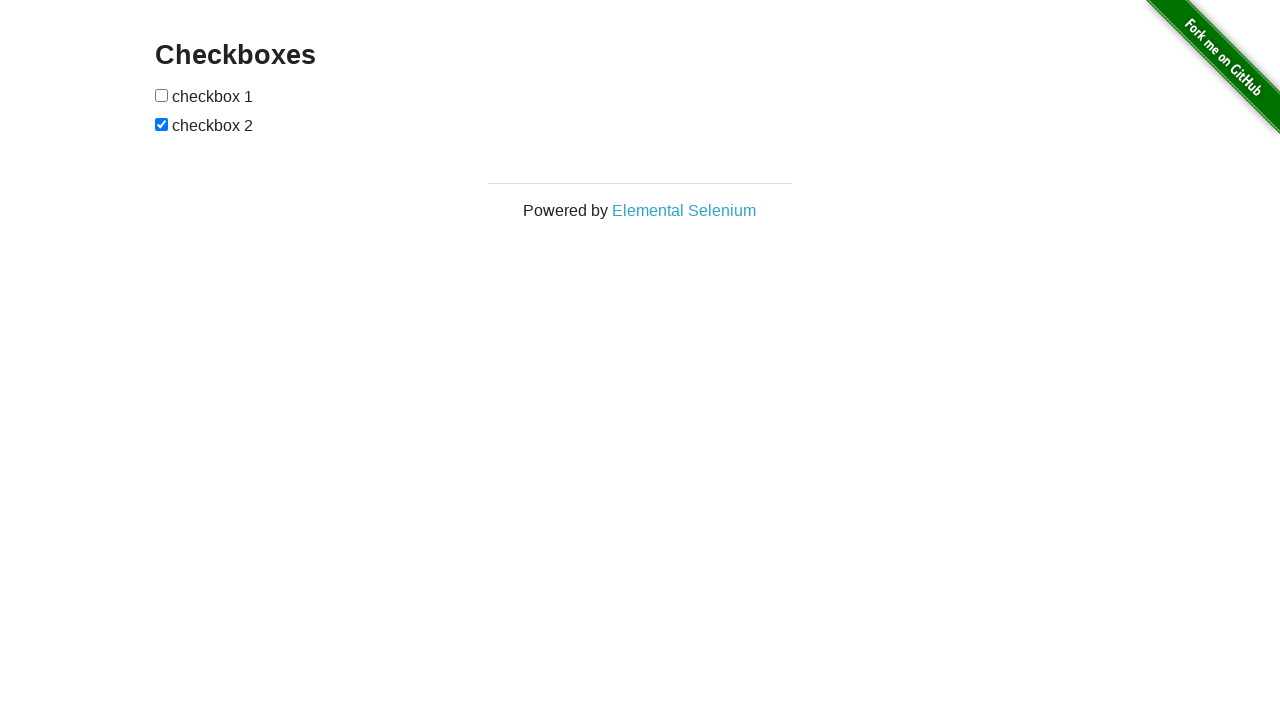

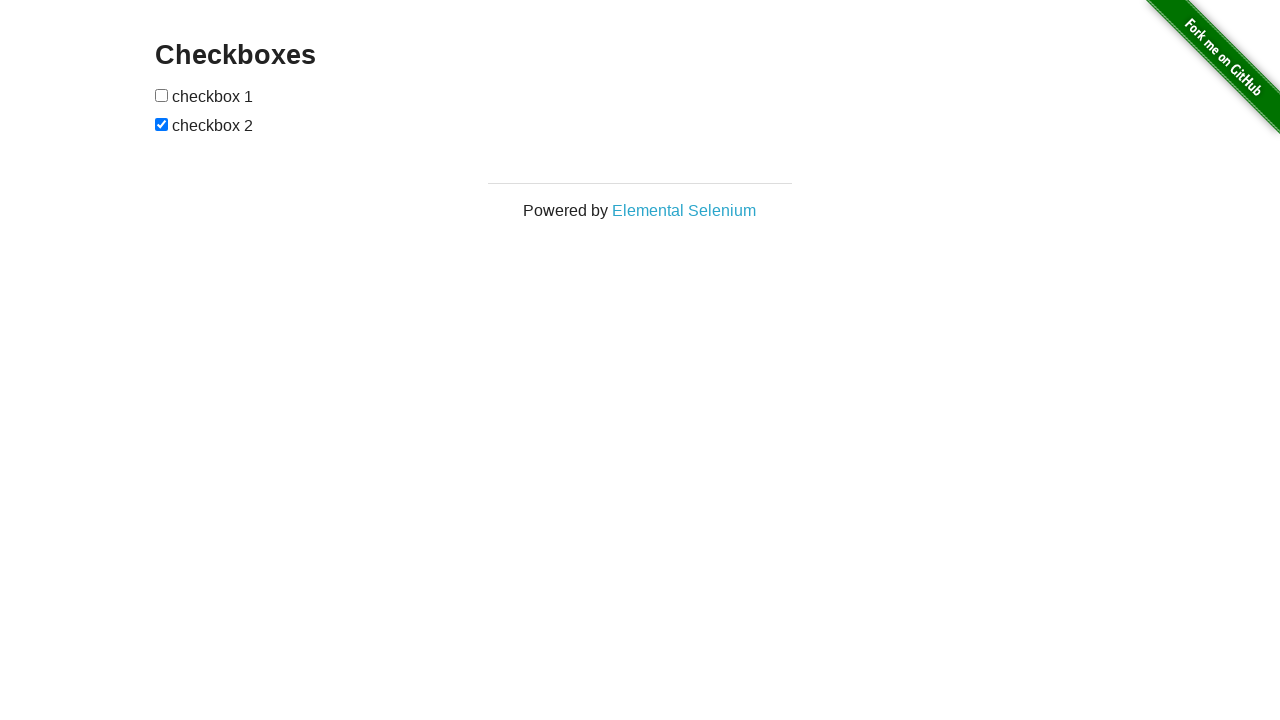